Solves a mathematical puzzle by extracting a value from an element attribute, calculating a result, and submitting a form with checkbox and radio button selections

Starting URL: http://suninjuly.github.io/get_attribute.html

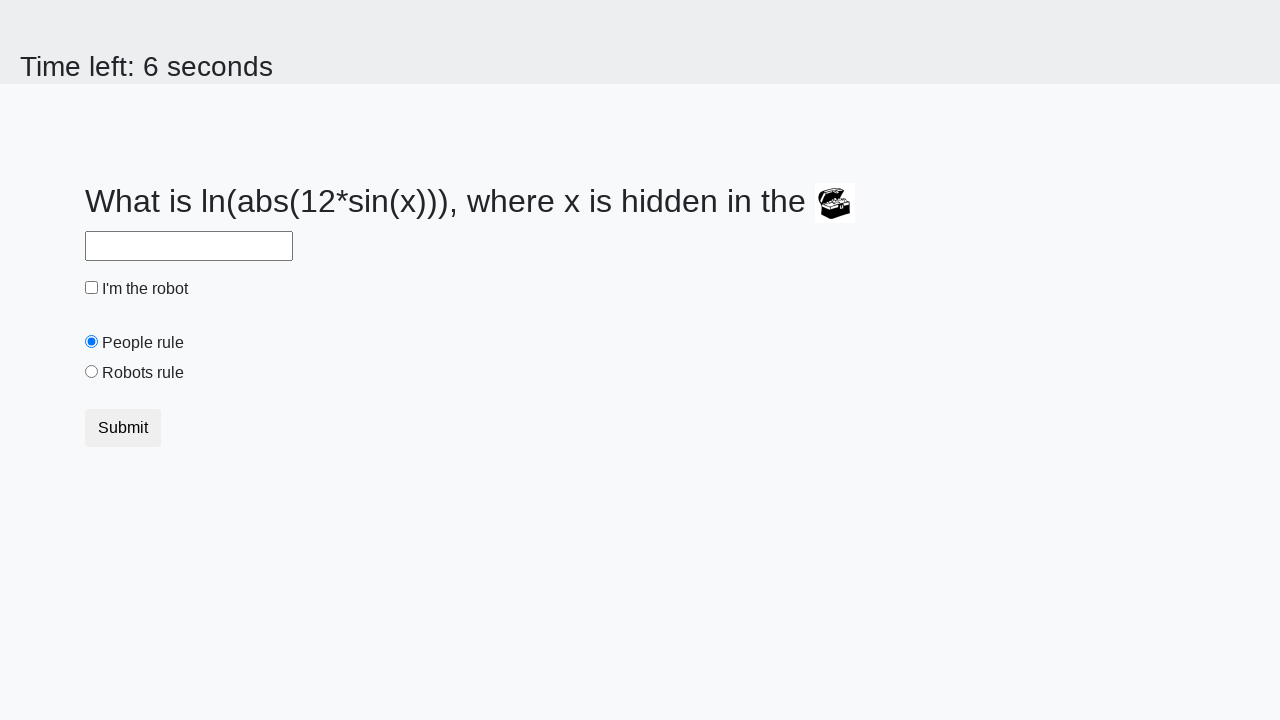

Located treasure element with valuex attribute
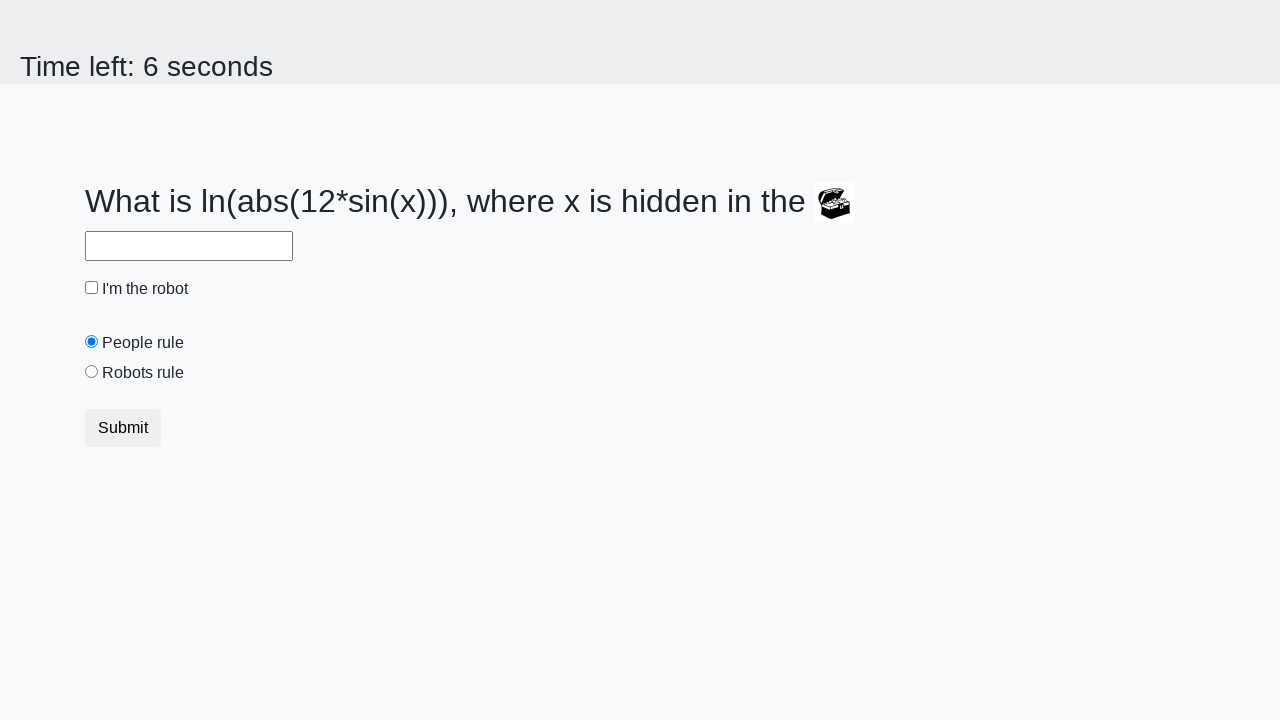

Extracted valuex attribute: 689
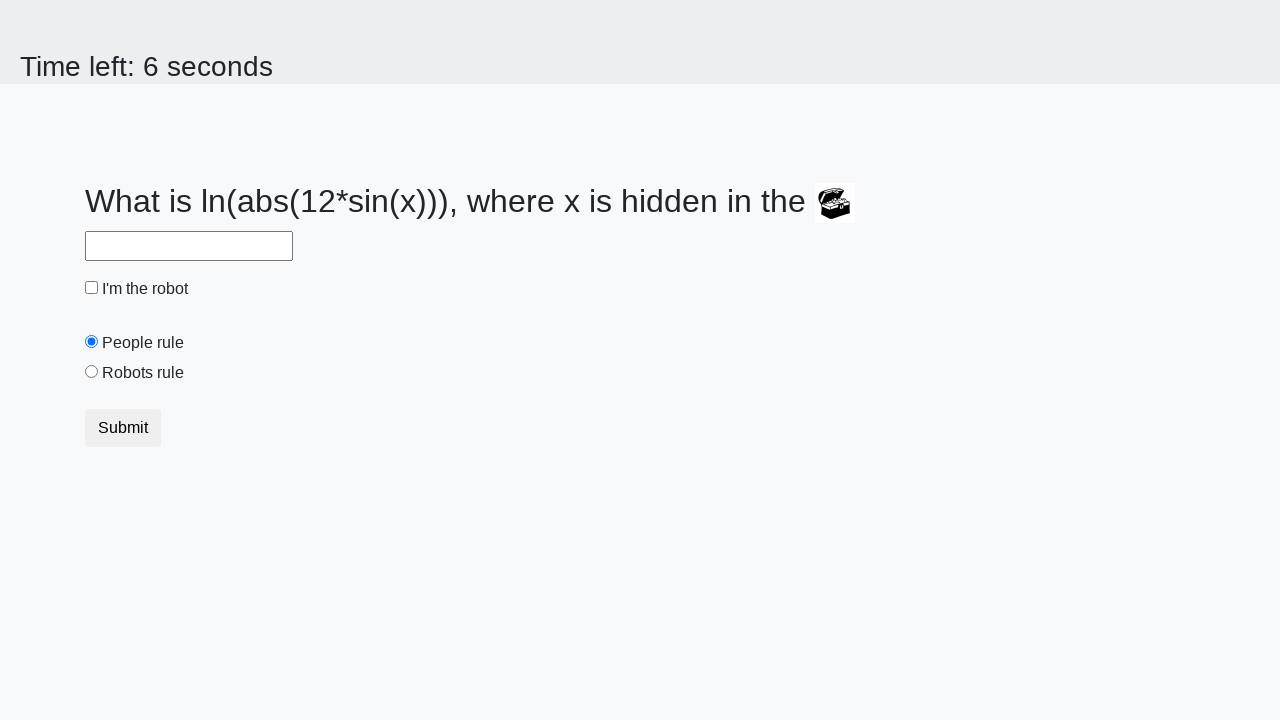

Calculated result using mathematical formula: 2.3066033994610695
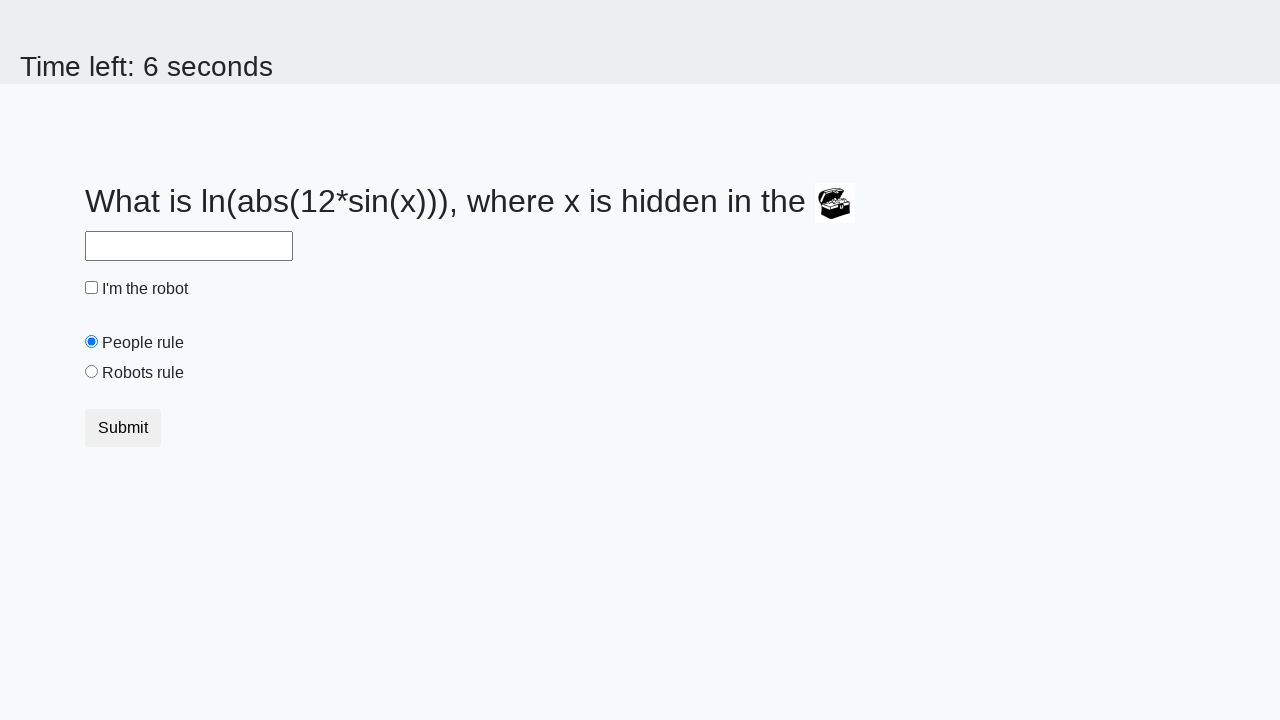

Filled answer field with calculated value: 2.3066033994610695 on #answer
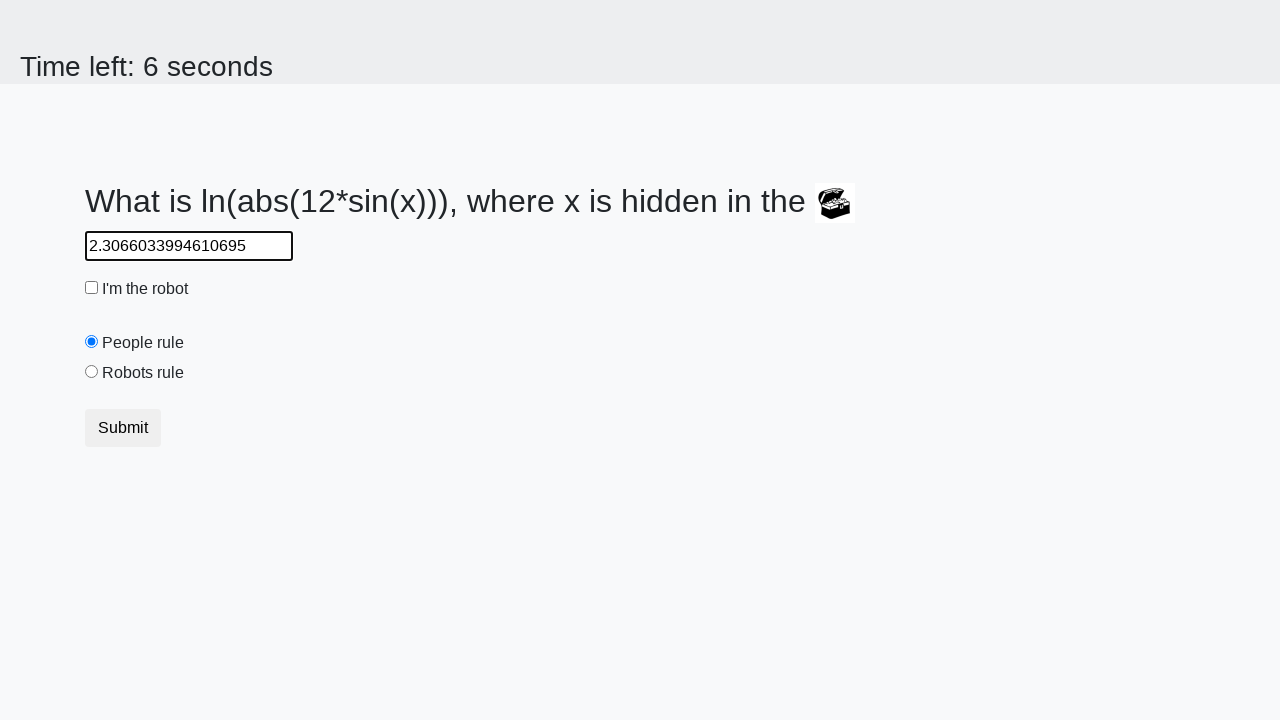

Checked the robot checkbox at (92, 288) on #robotCheckbox
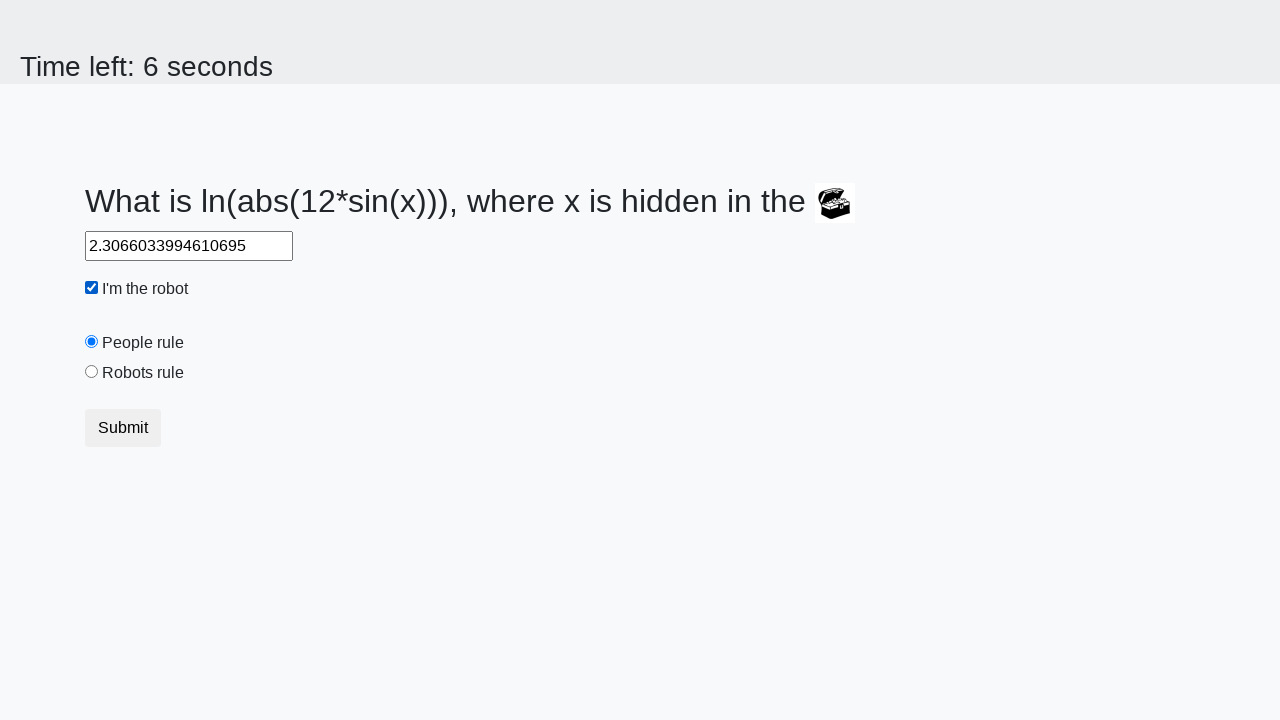

Selected the robots rule radio button at (92, 372) on #robotsRule
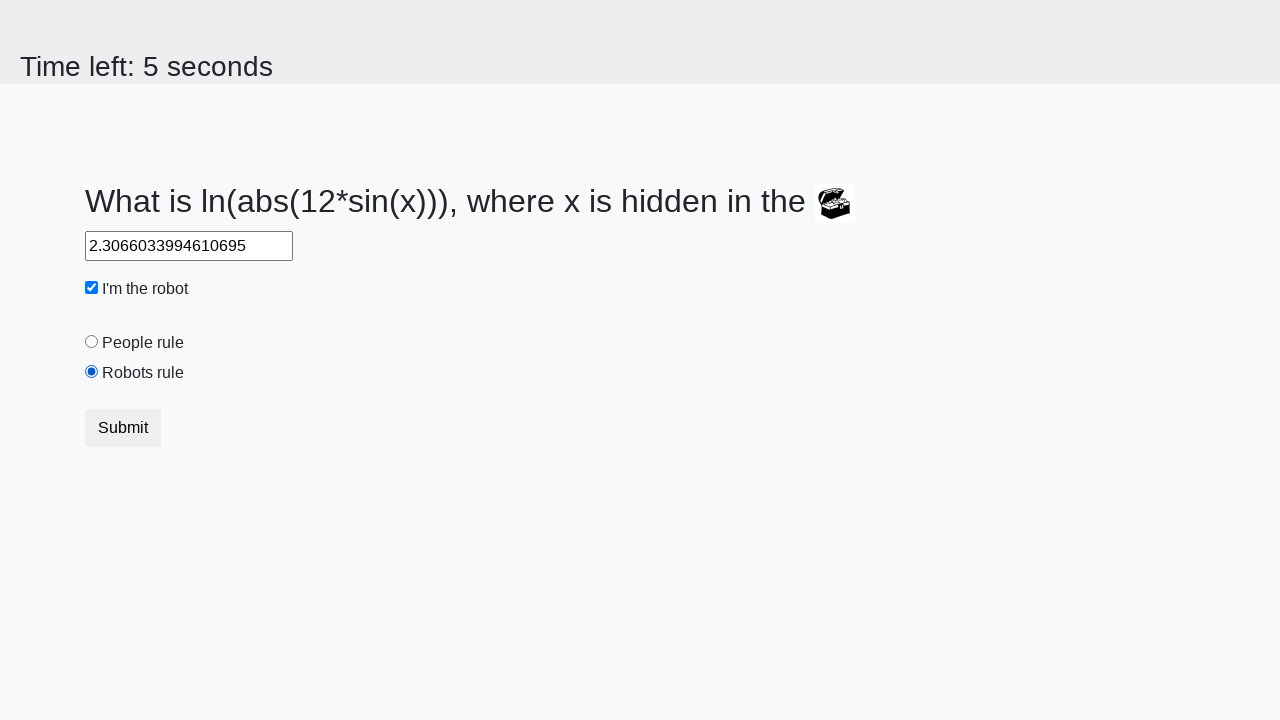

Clicked submit button to submit the form at (123, 428) on .btn.btn-default
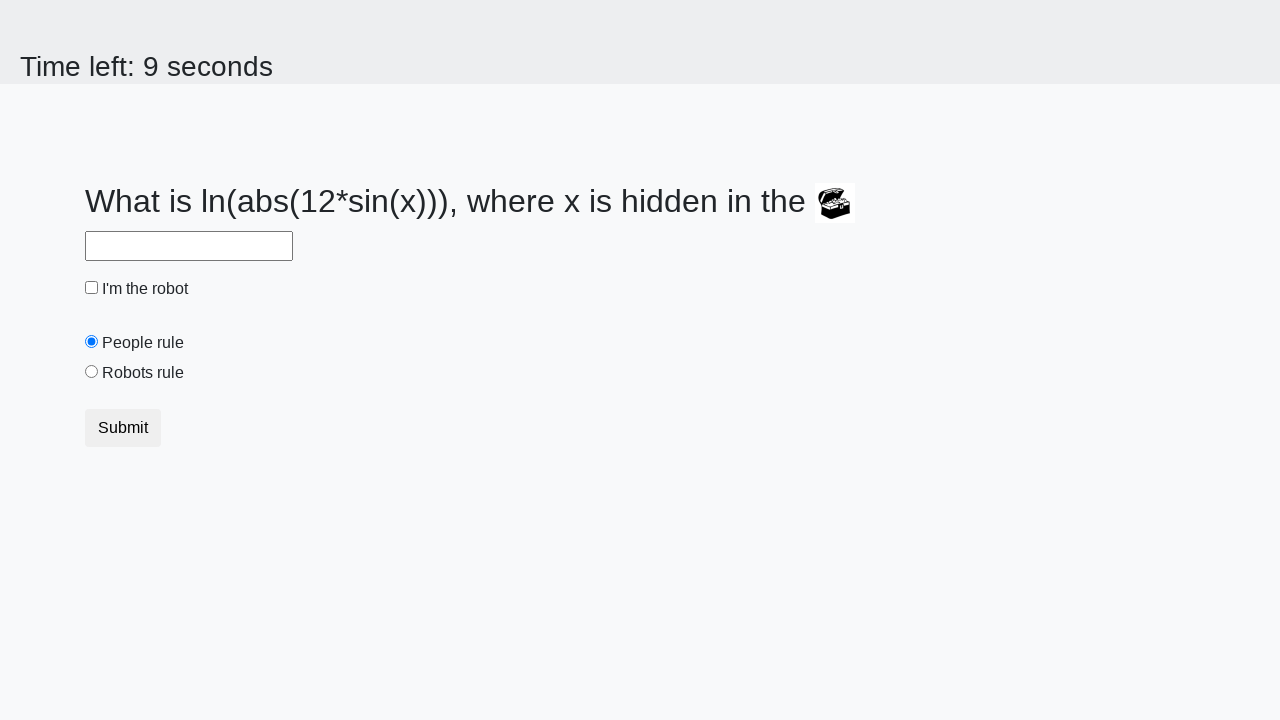

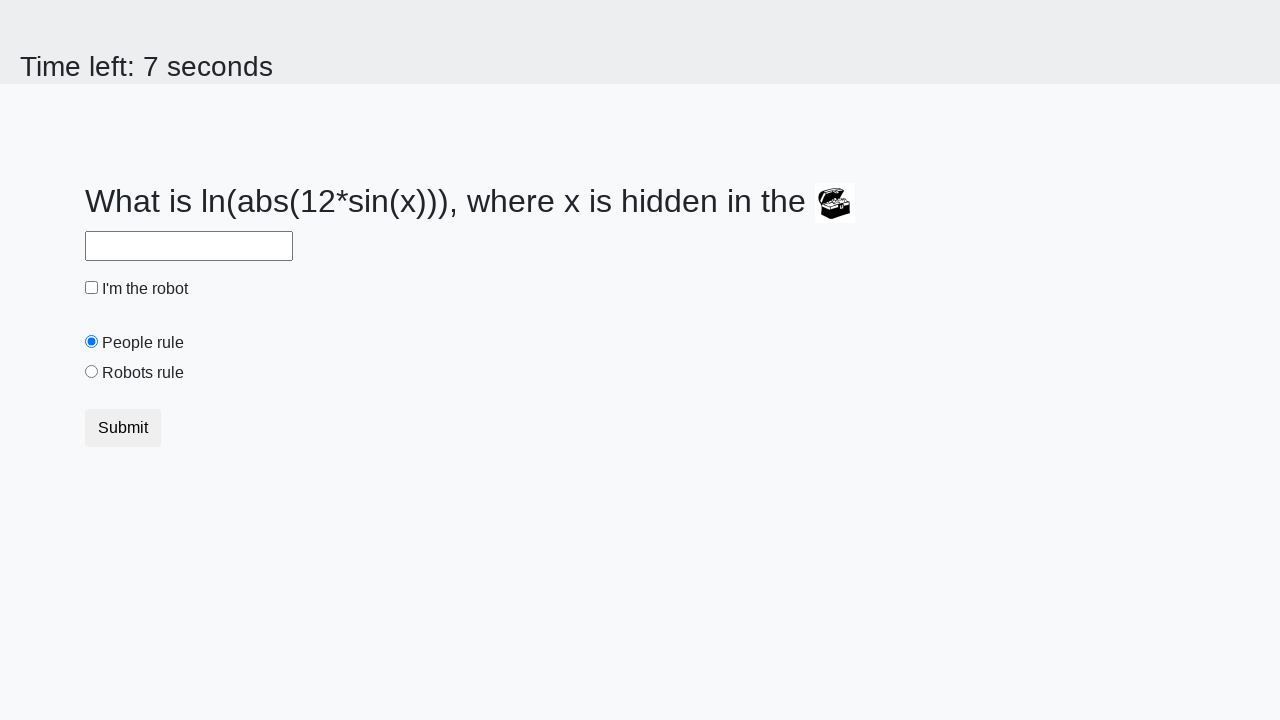